Tests alert handling functionality on a demo site by clicking on "Alert with Textbox" tab, triggering an alert with a text input field, entering text into the alert, and accepting it.

Starting URL: http://demo.automationtesting.in/Alerts.html

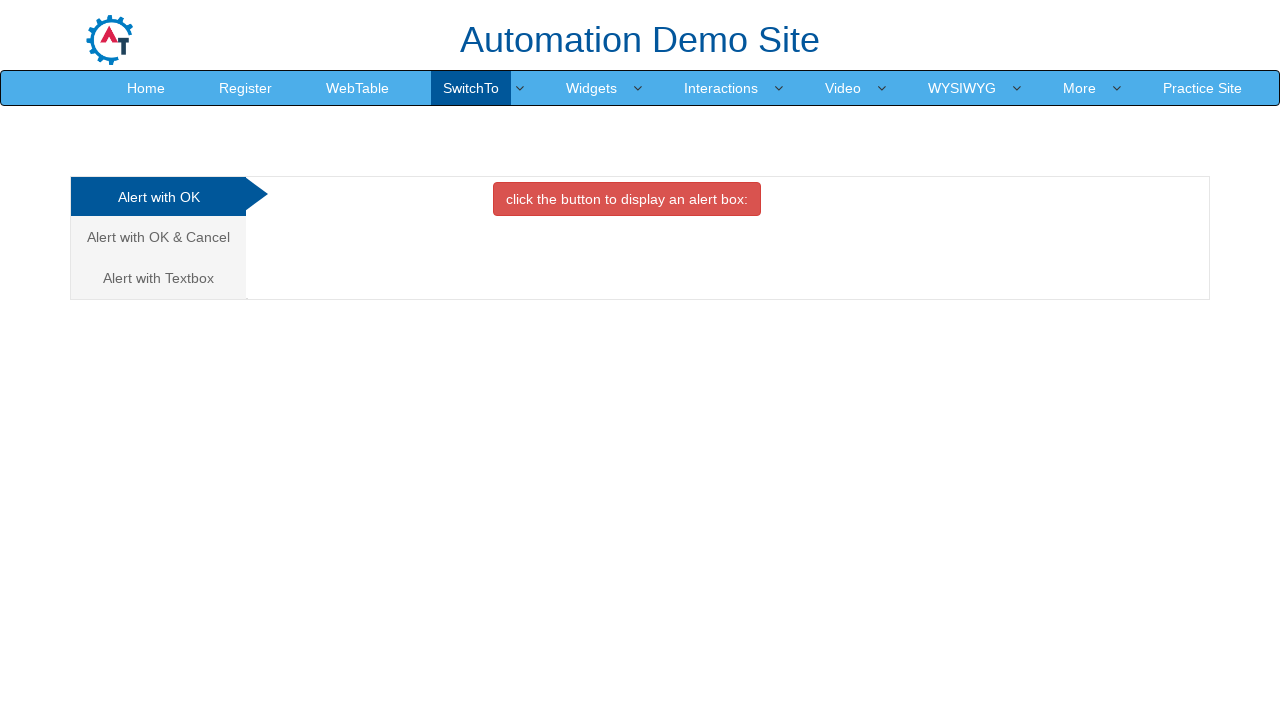

Clicked on 'Alert with Textbox' tab at (158, 278) on xpath=//a[text()='Alert with Textbox ']
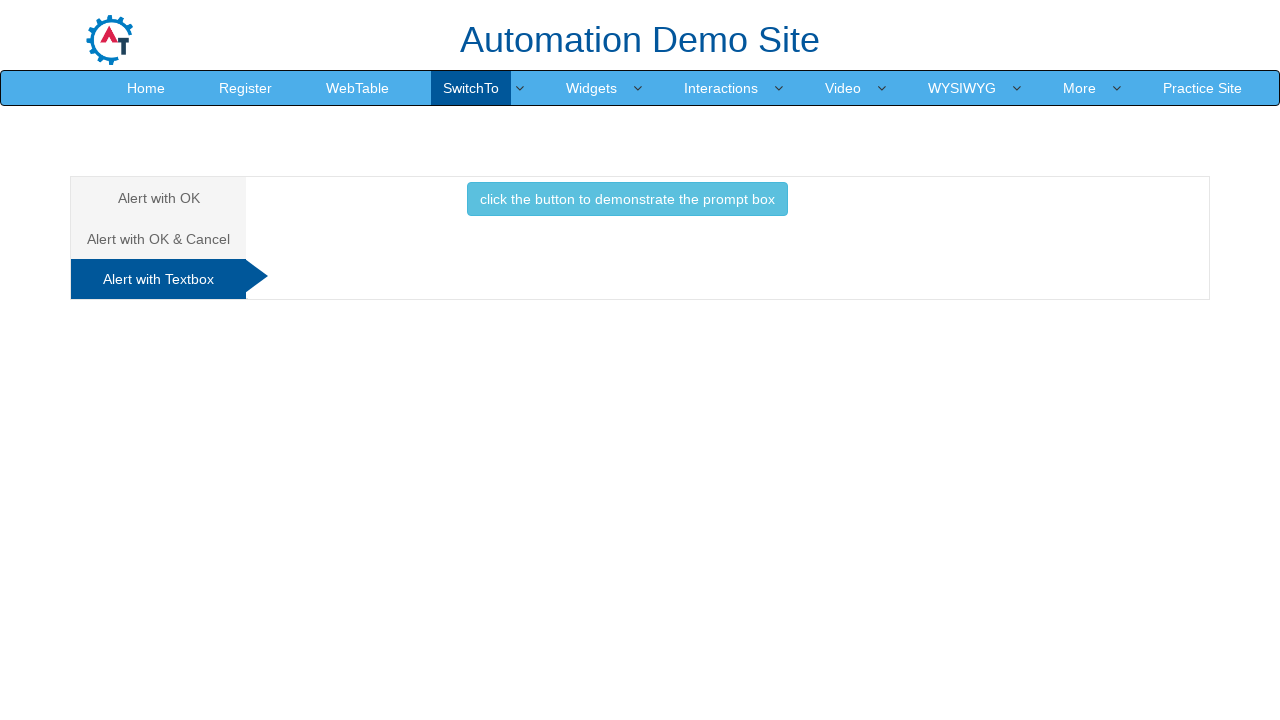

Clicked button to trigger alert with textbox at (627, 199) on .btn.btn-info
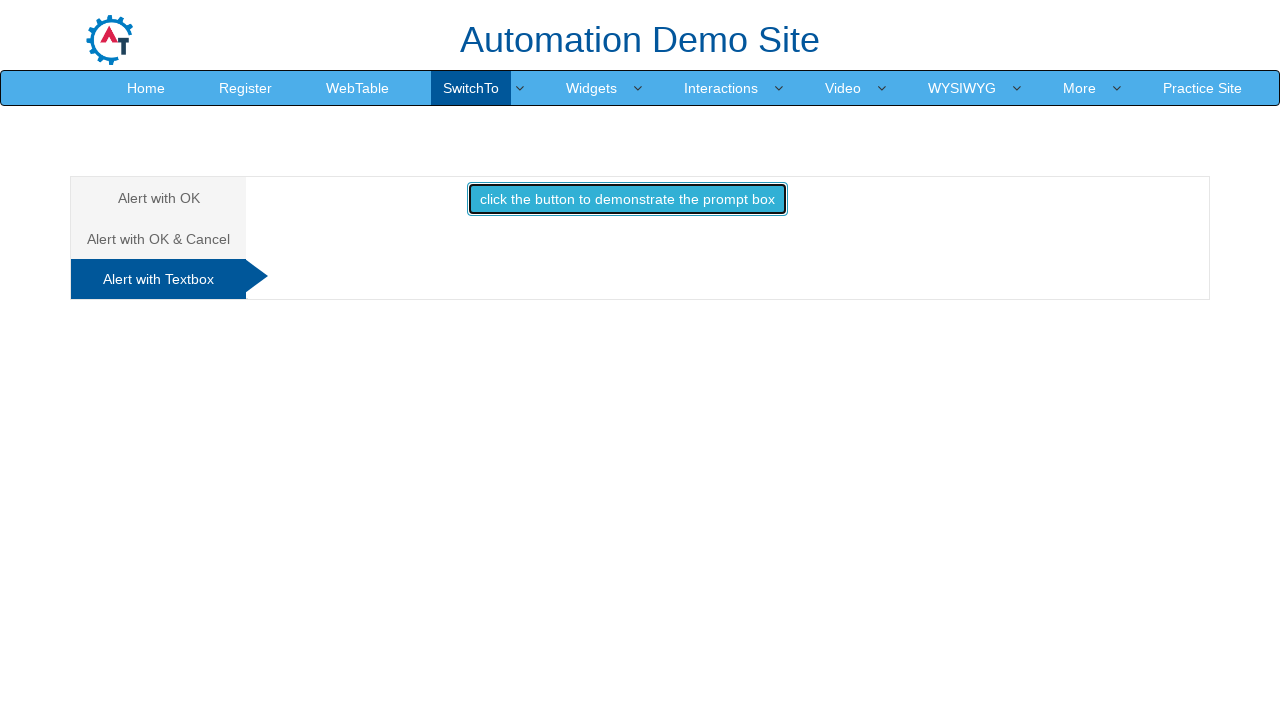

Set up dialog handler to accept prompt with 'test text'
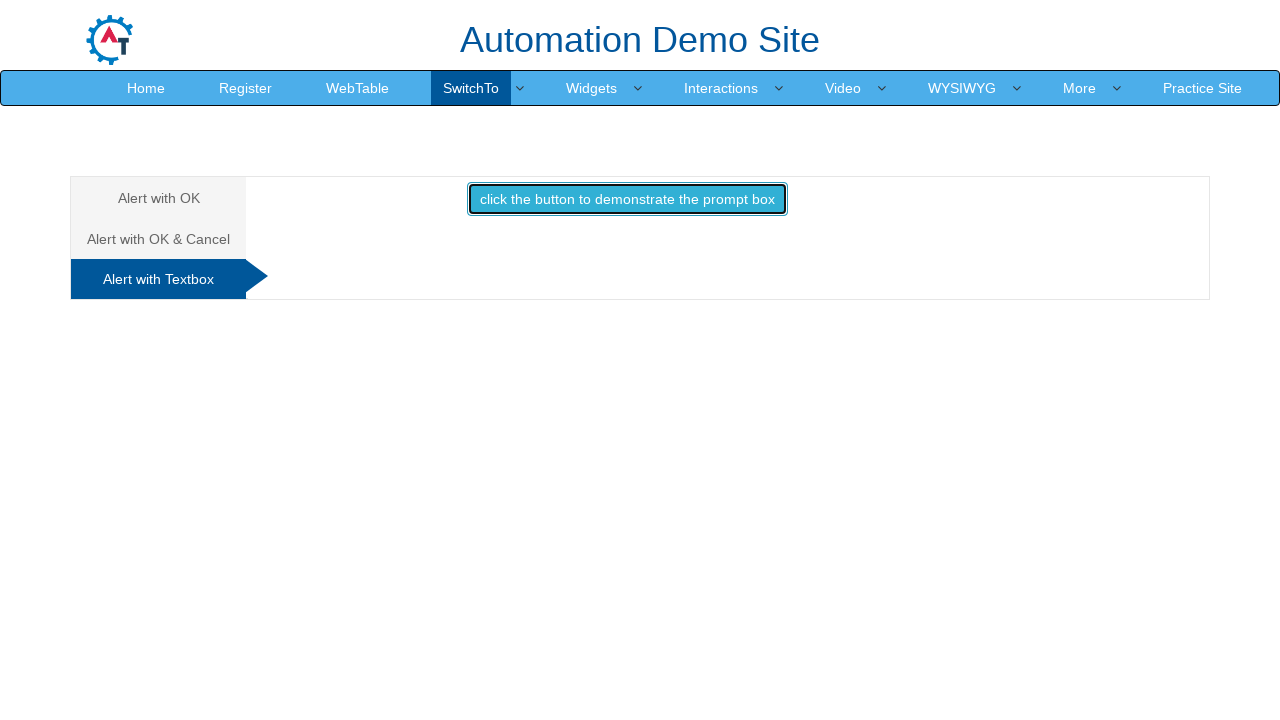

Clicked button to trigger alert with handler active at (627, 199) on .btn.btn-info
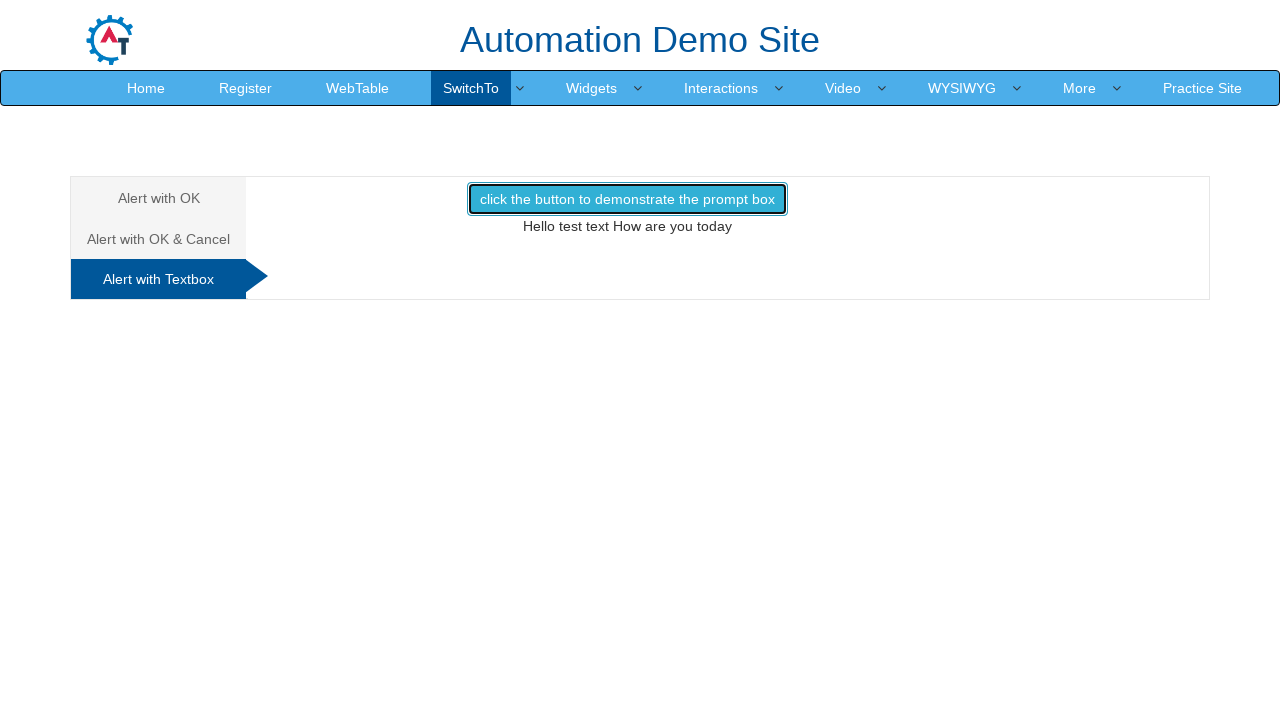

Waited for dialog to be handled and processed
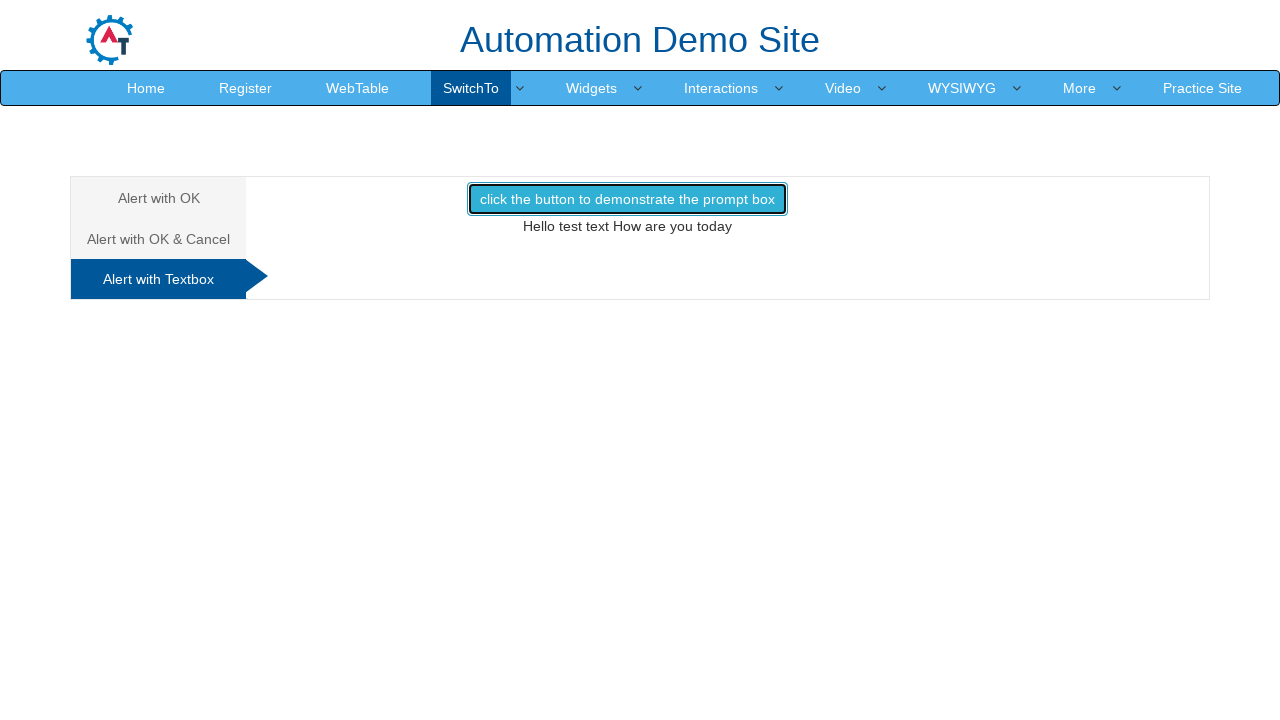

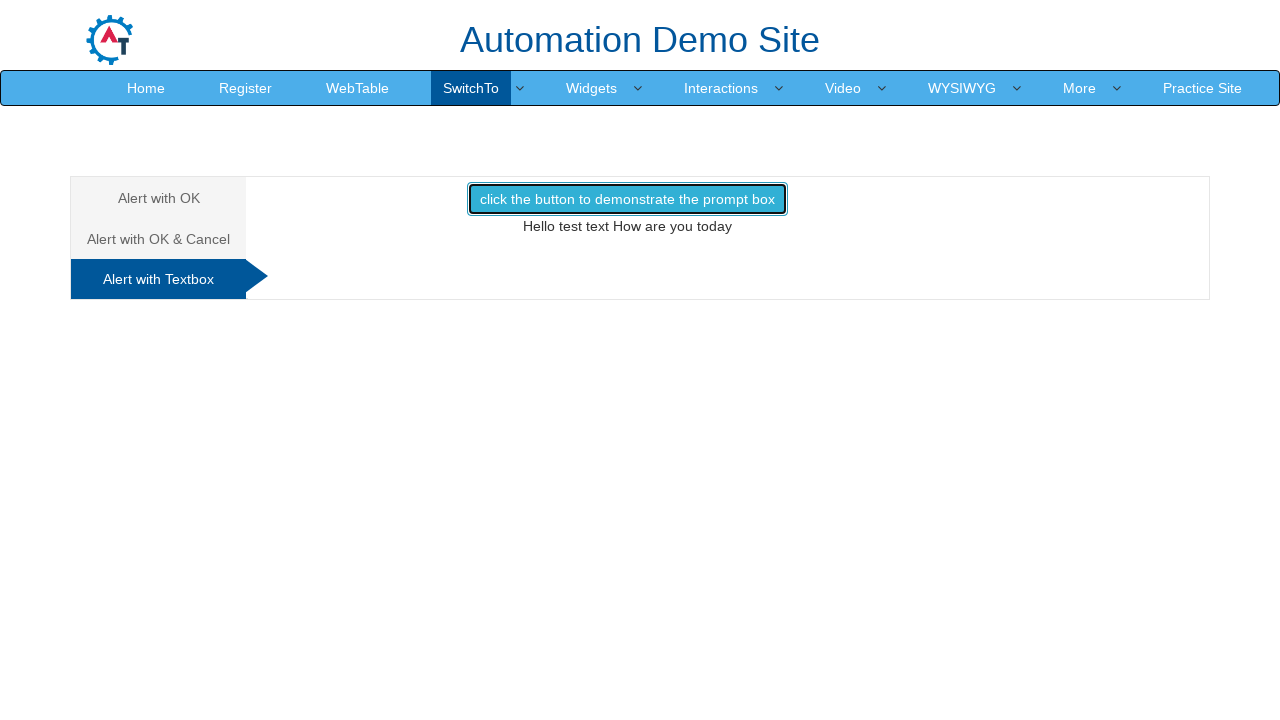